Tests that an error message is displayed when a locked out user tries to login

Starting URL: https://www.saucedemo.com/

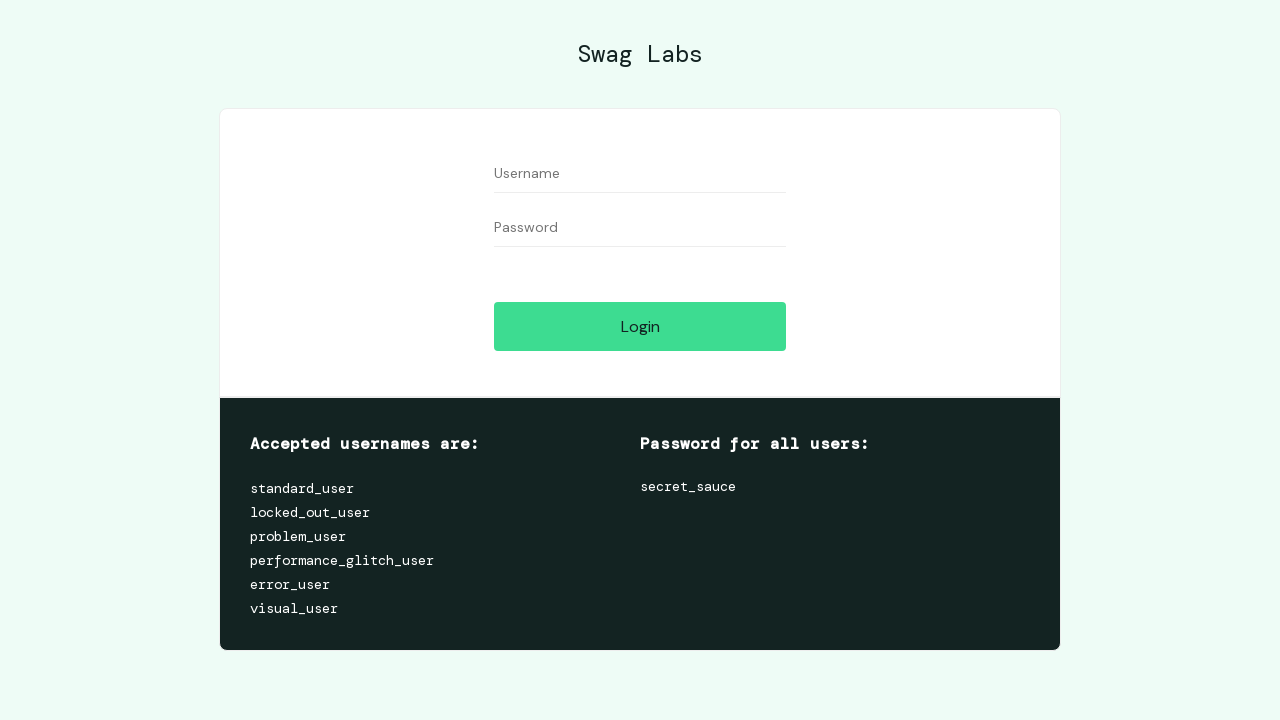

Entered locked_out_user username on #user-name
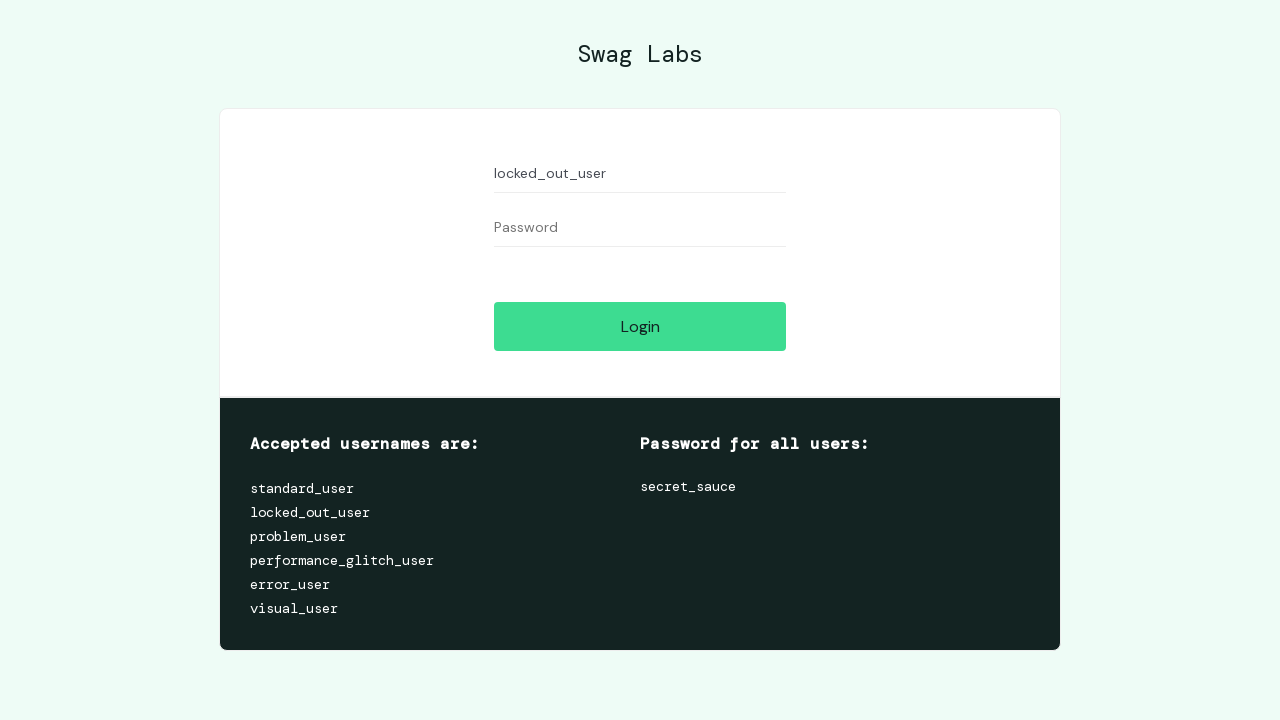

Entered password on #password
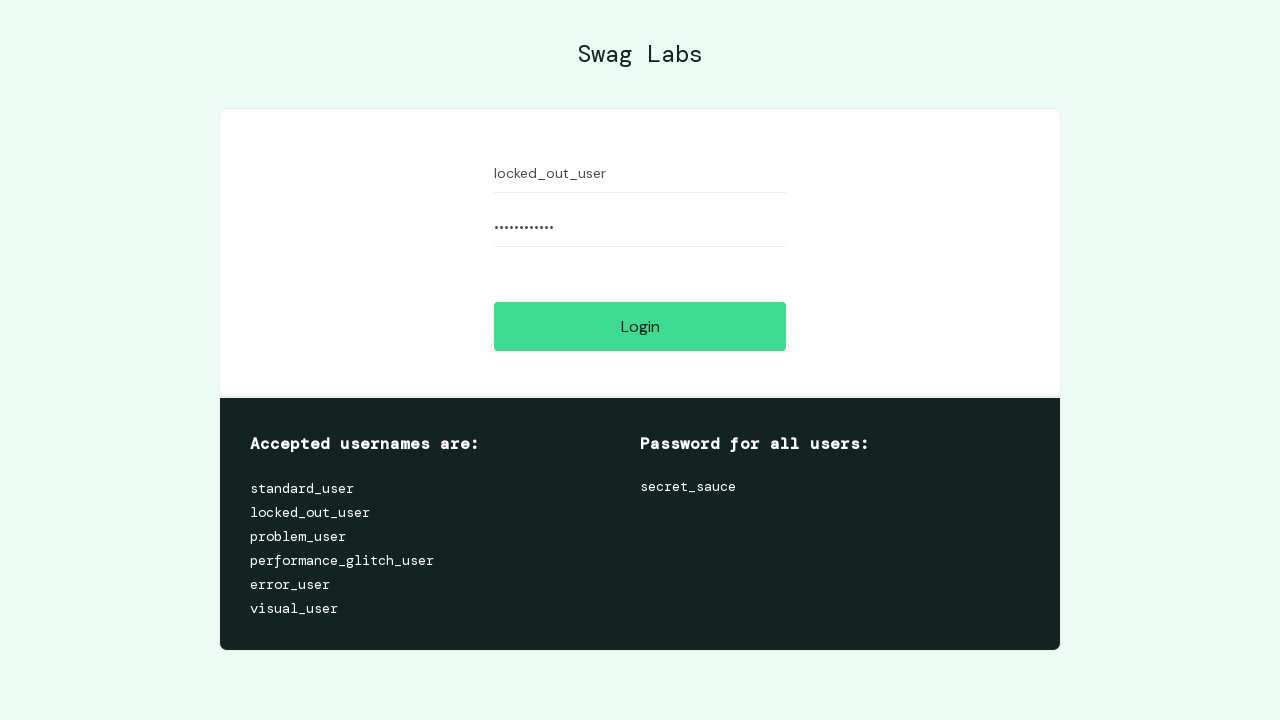

Clicked login button at (640, 326) on #login-button
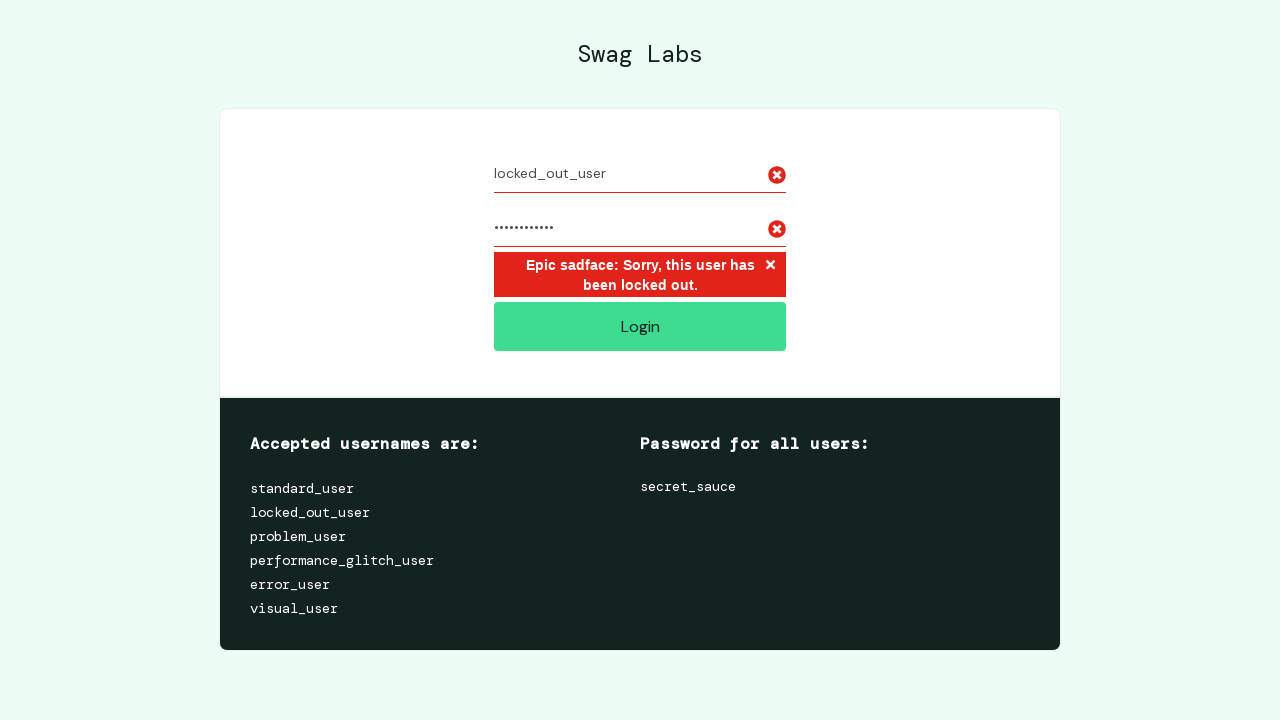

Error message appeared for locked out user
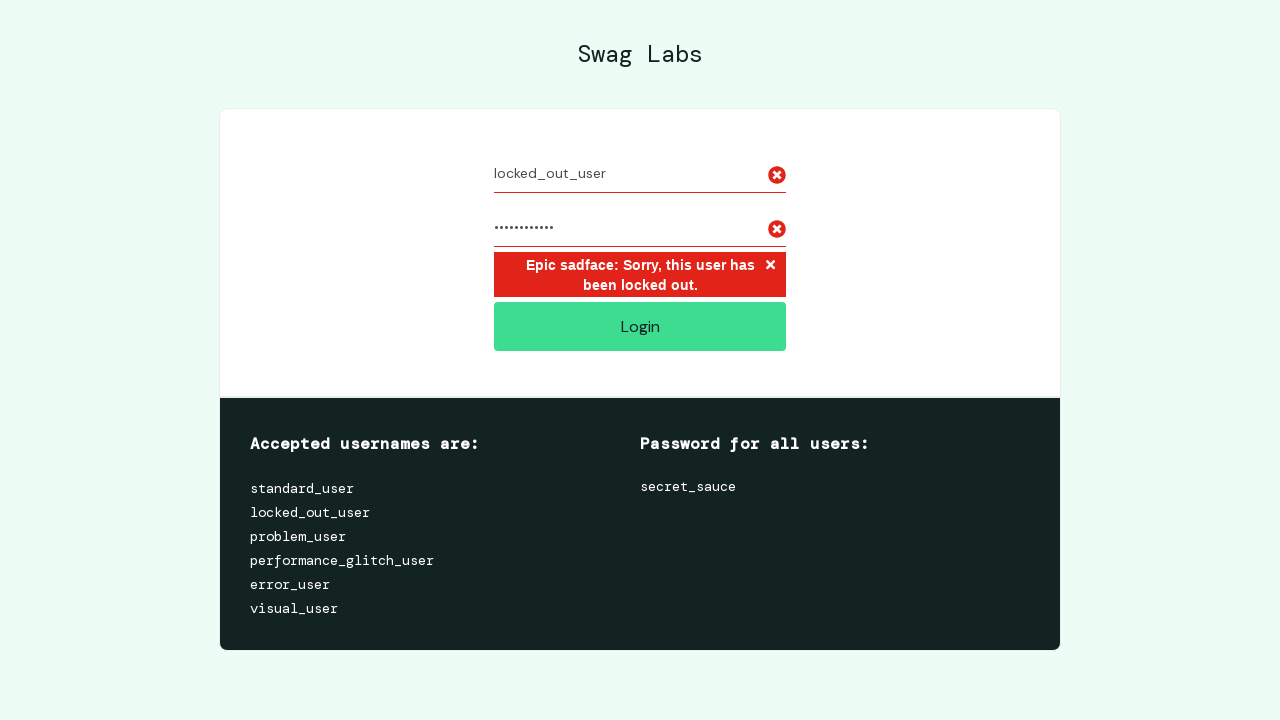

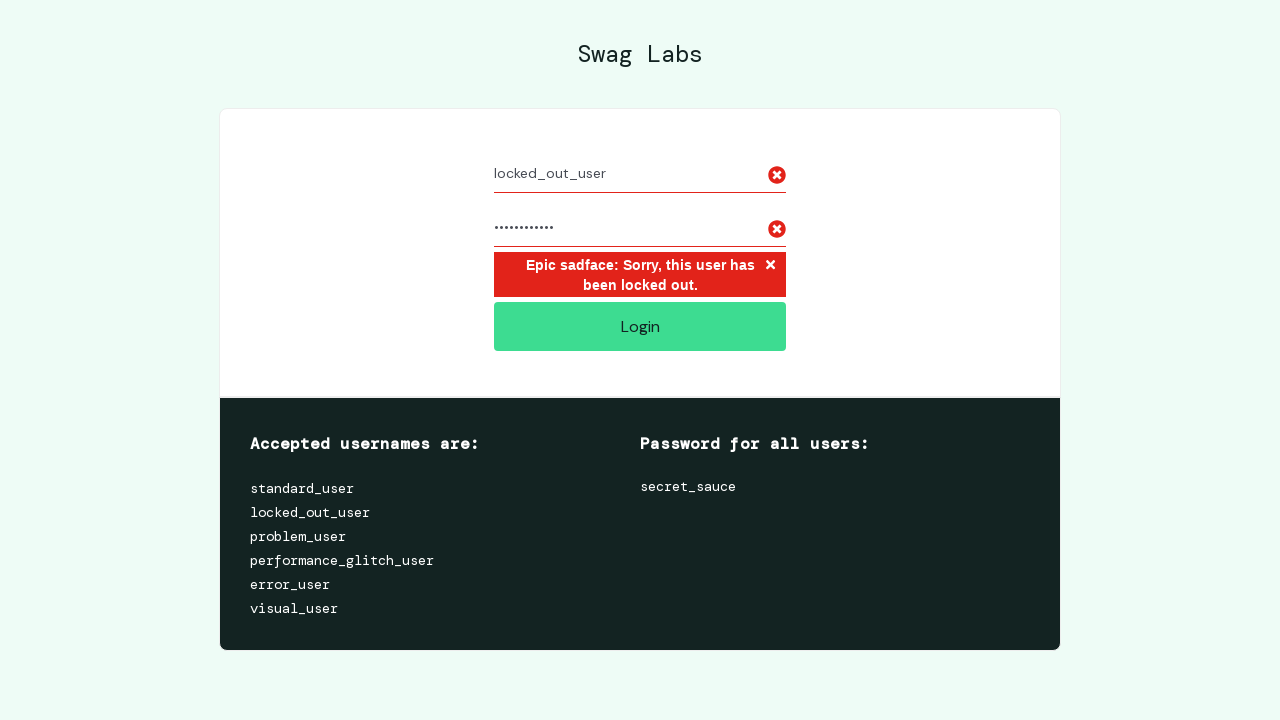